Tests JavaScript scrolling functionality by scrolling to a fixed header web table element, scrolling within the table container, and verifying that the sum of values in the table matches the displayed total amount.

Starting URL: https://rahulshettyacademy.com/AutomationPractice/

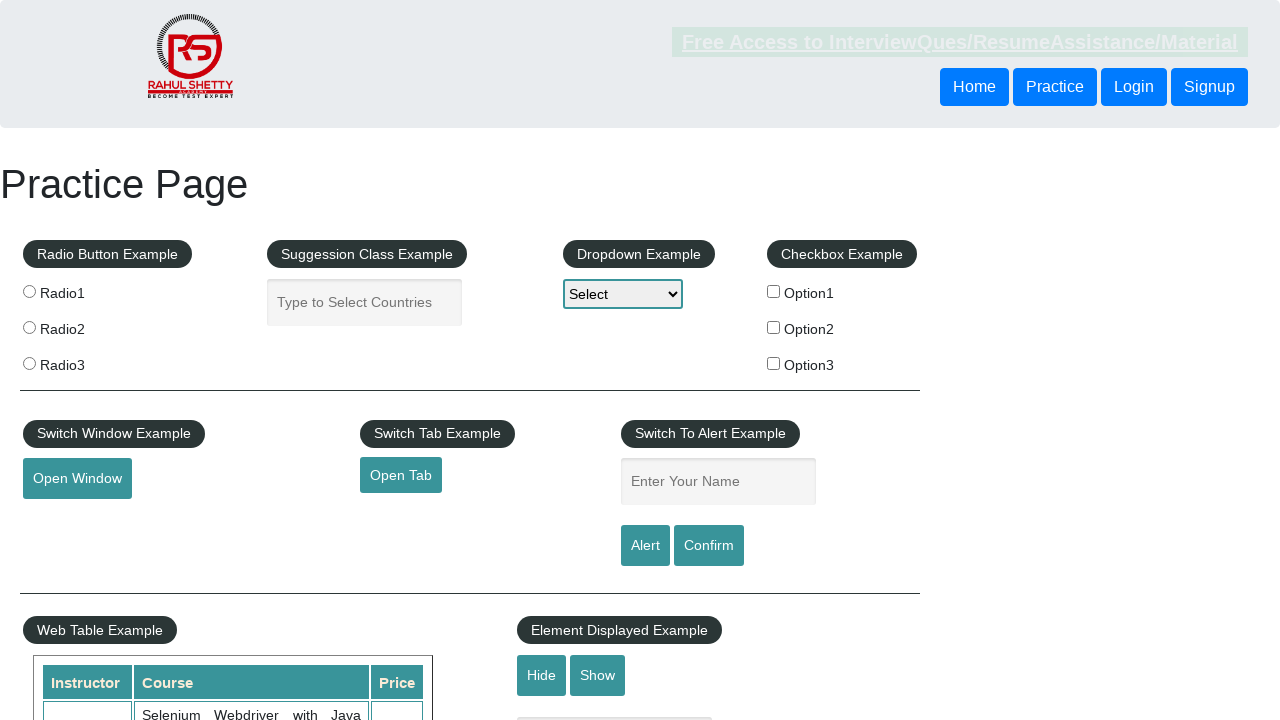

Scrolled to Web Table Fixed header section
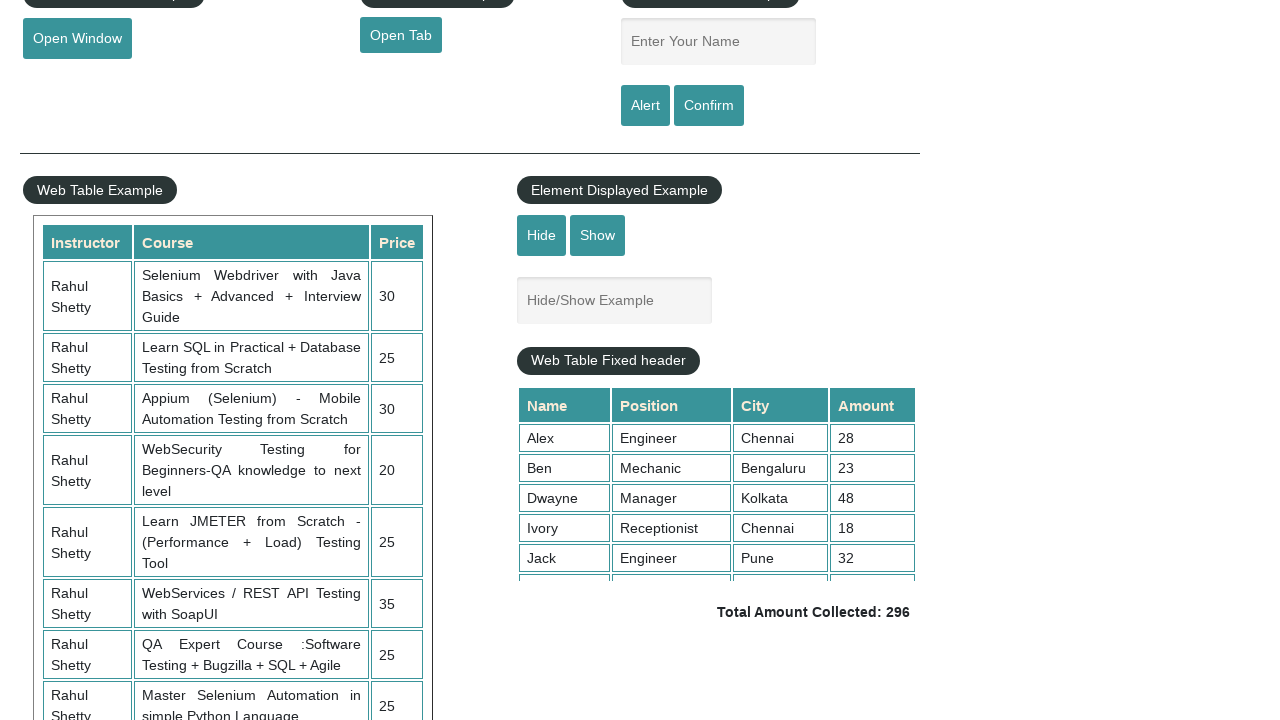

Waited 1 second for element visibility
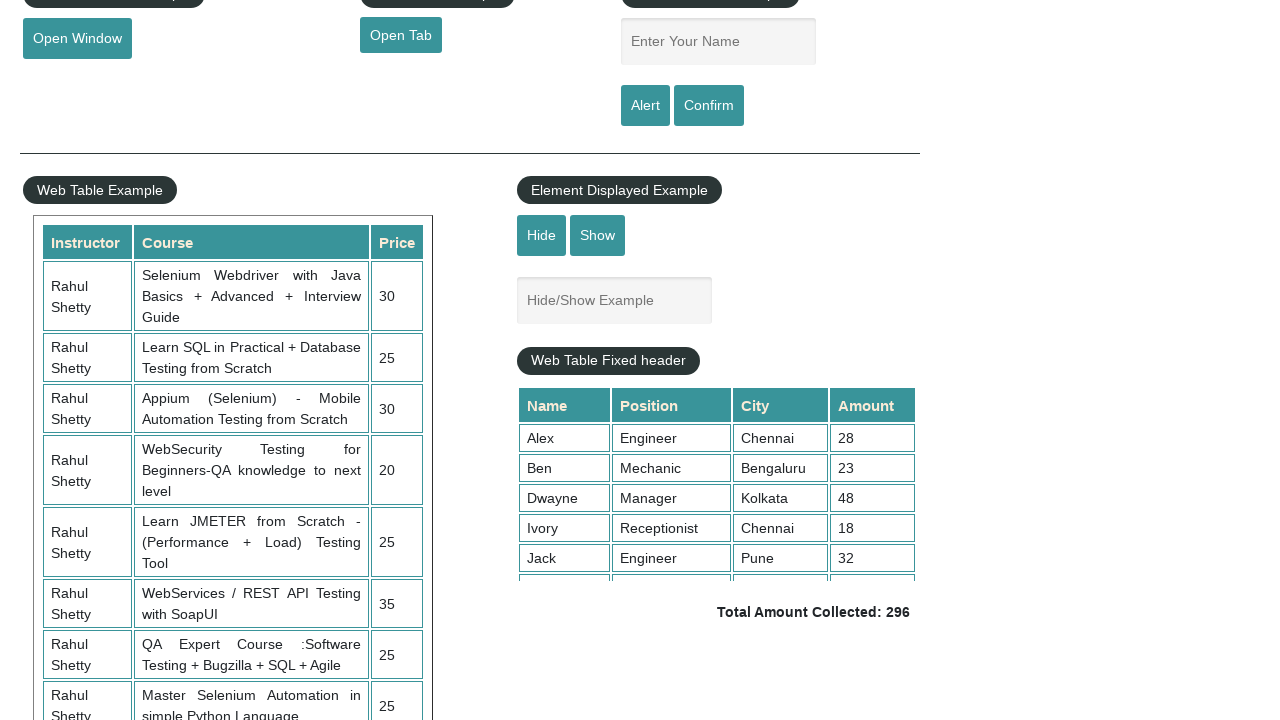

Executed JavaScript to scroll table container to position 5000
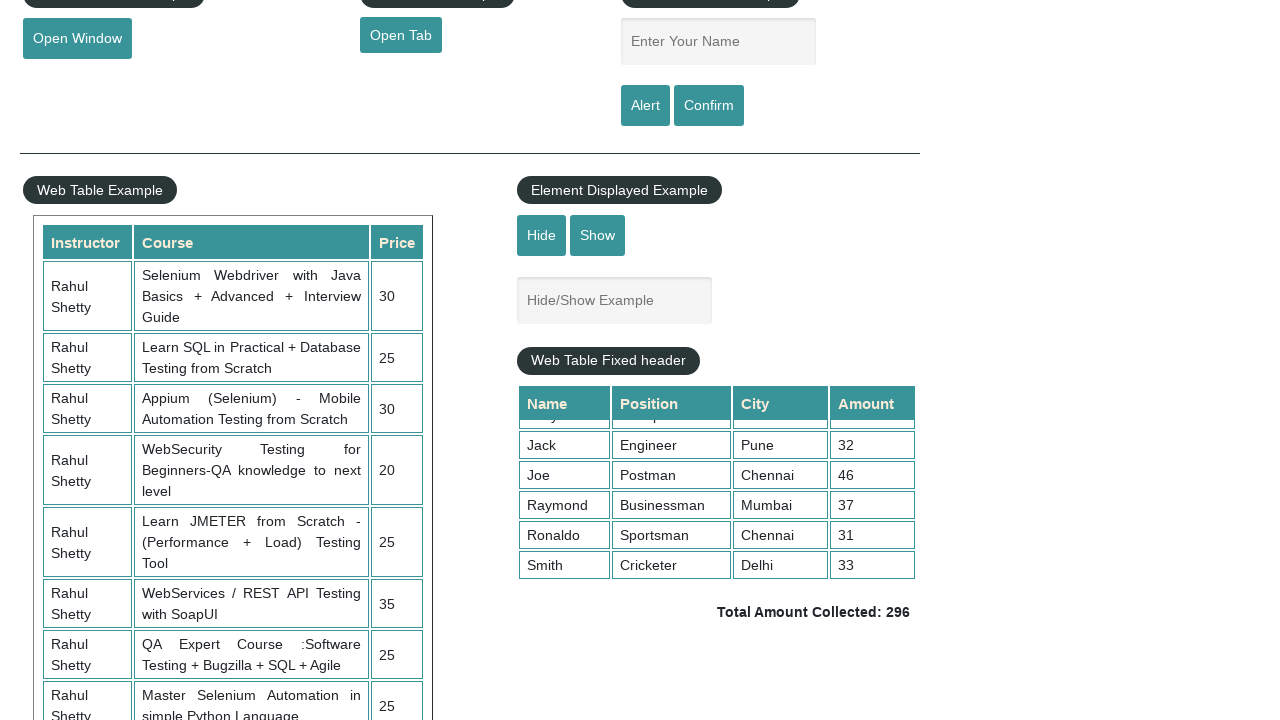

Waited 1 second for scroll animation to complete
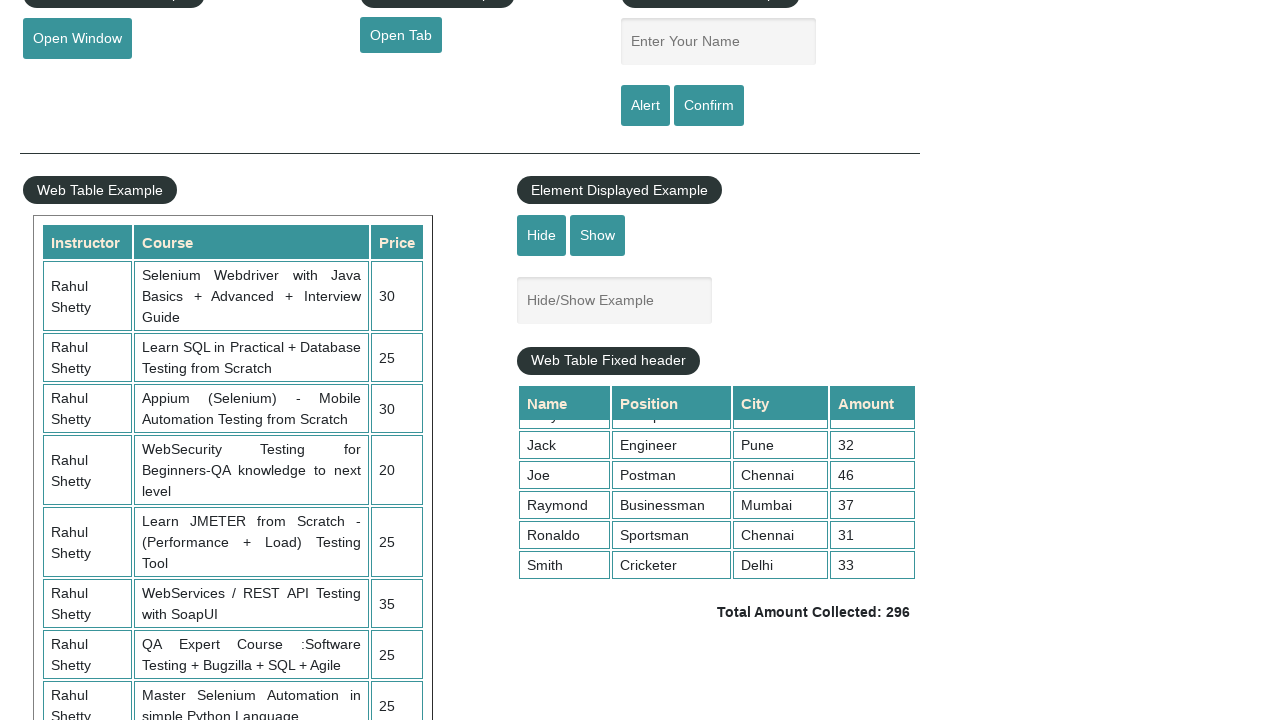

Retrieved total amount text from page
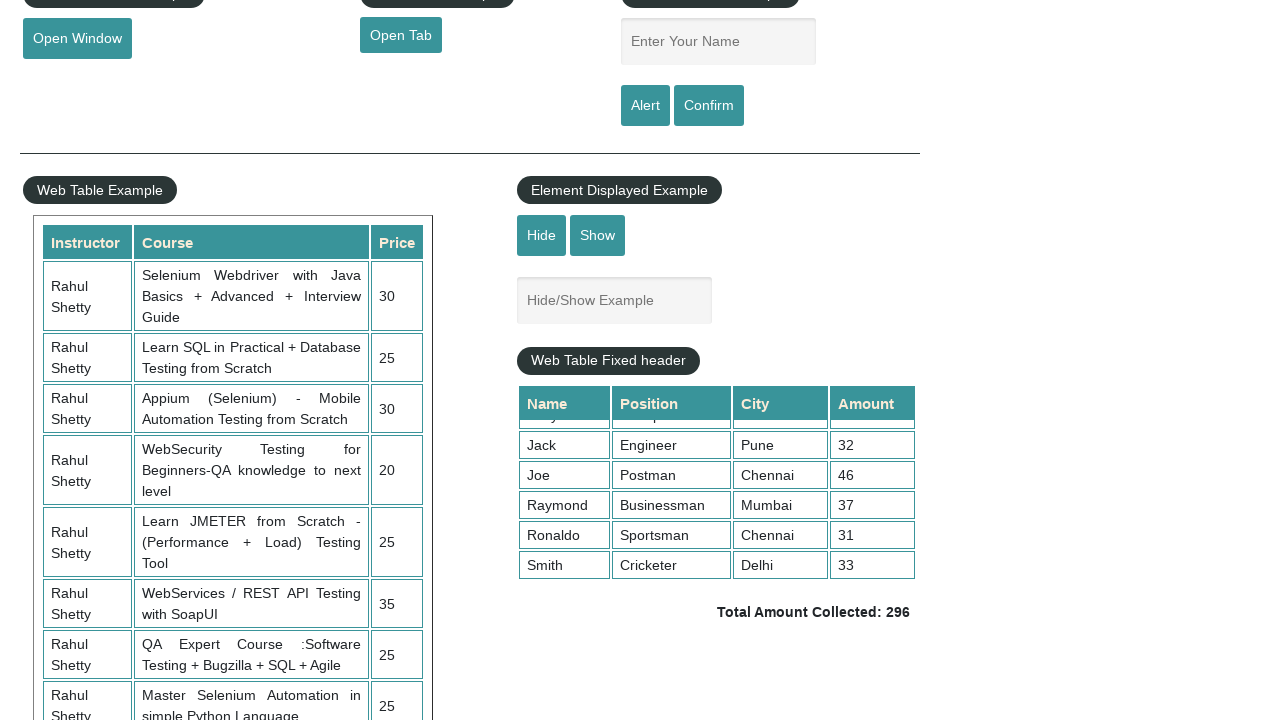

Extracted expected count value: 296
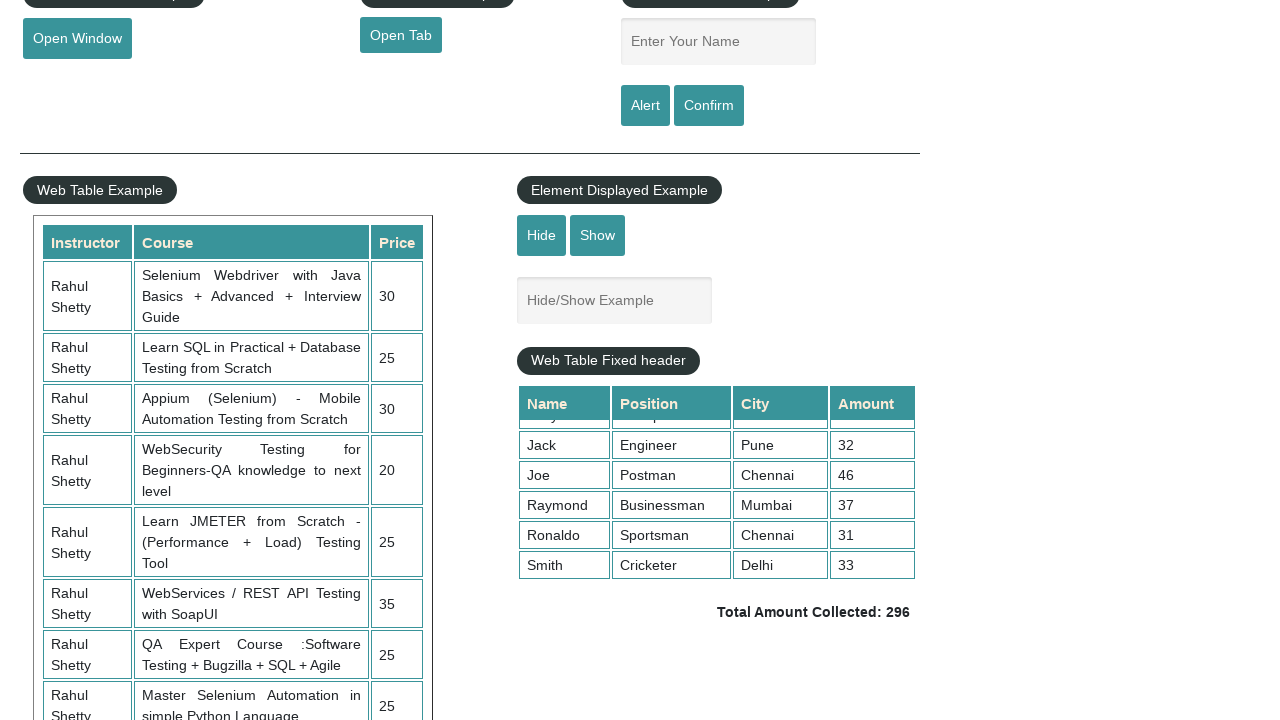

Retrieved all amount values from 4th column (9 values found)
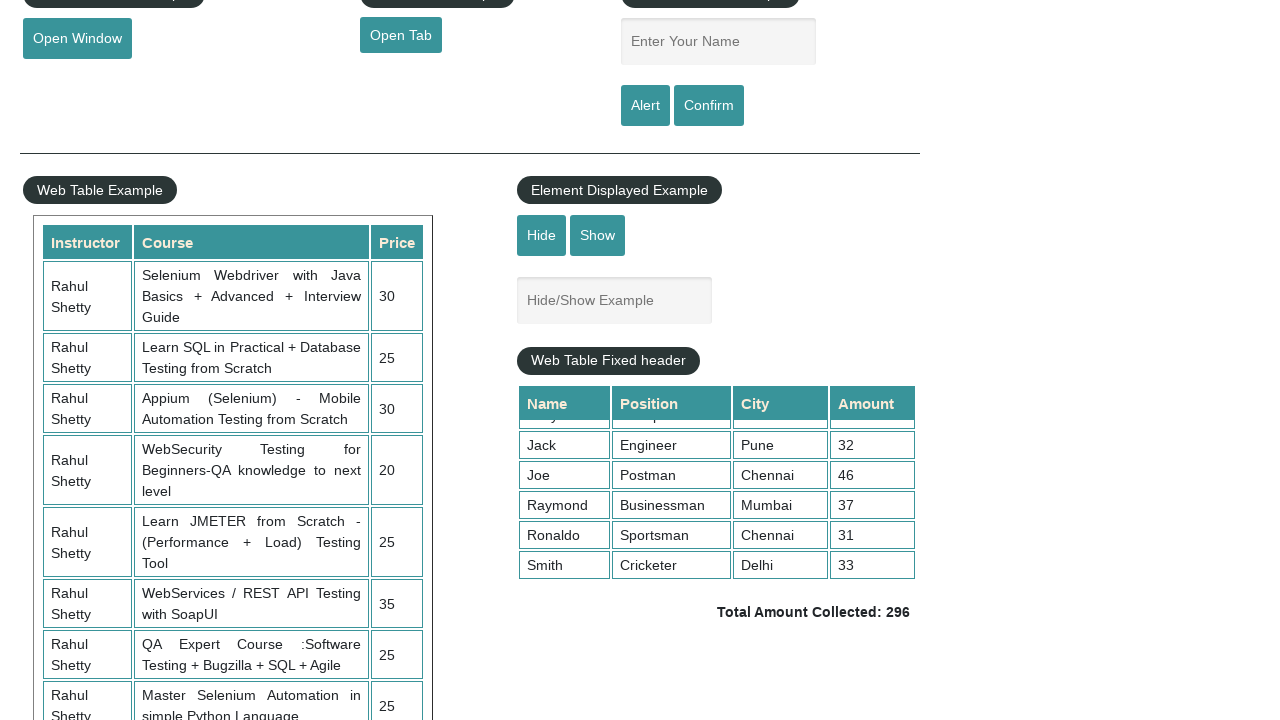

Calculated sum of all values: 296
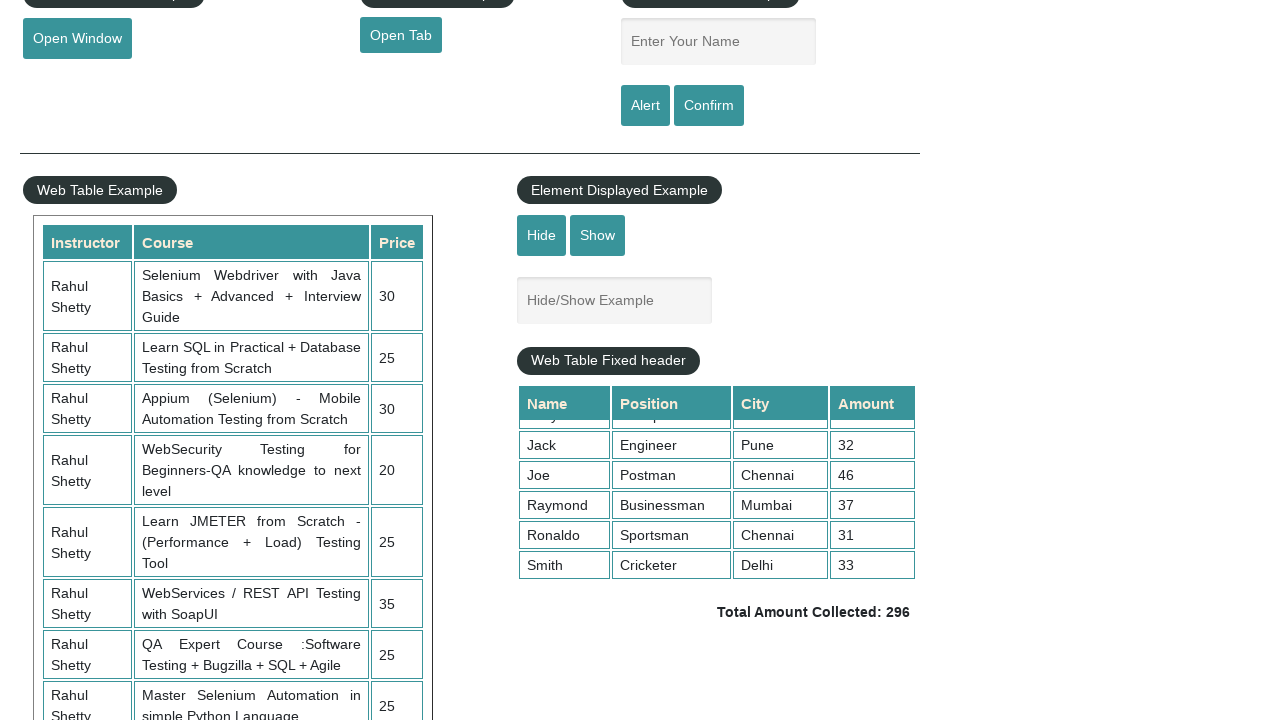

Verified calculated sum (296) matches expected total (296)
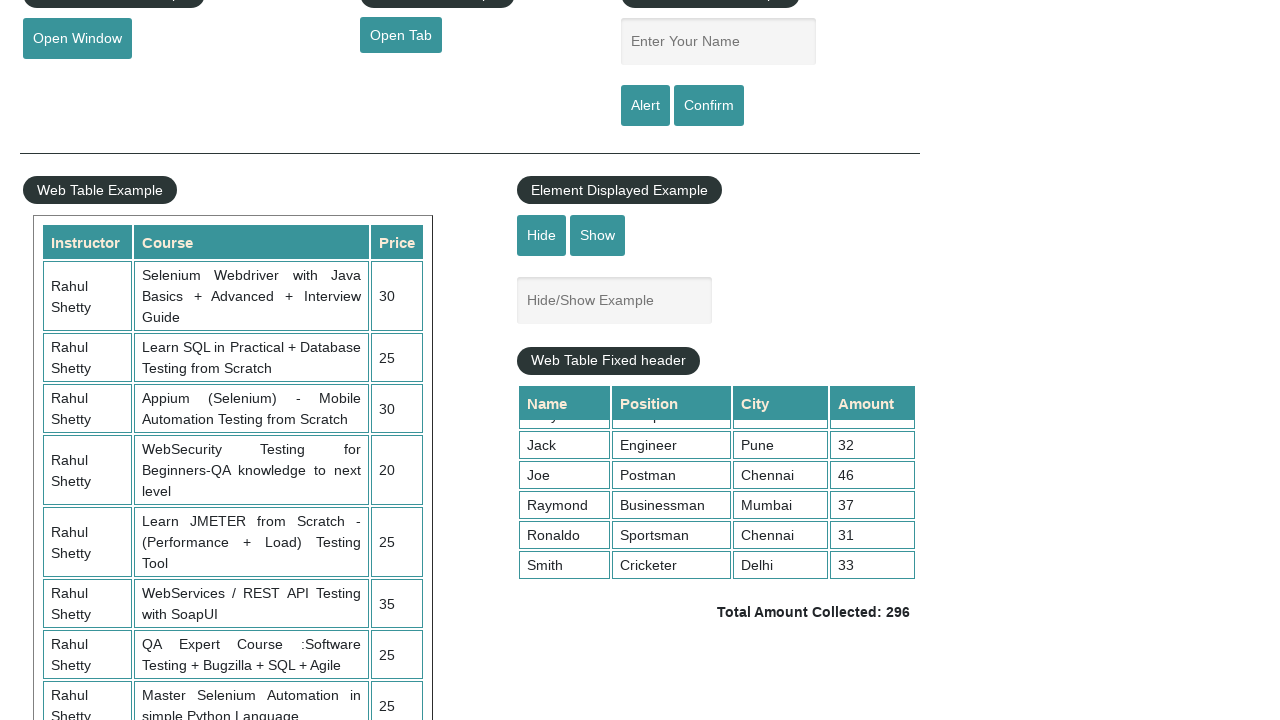

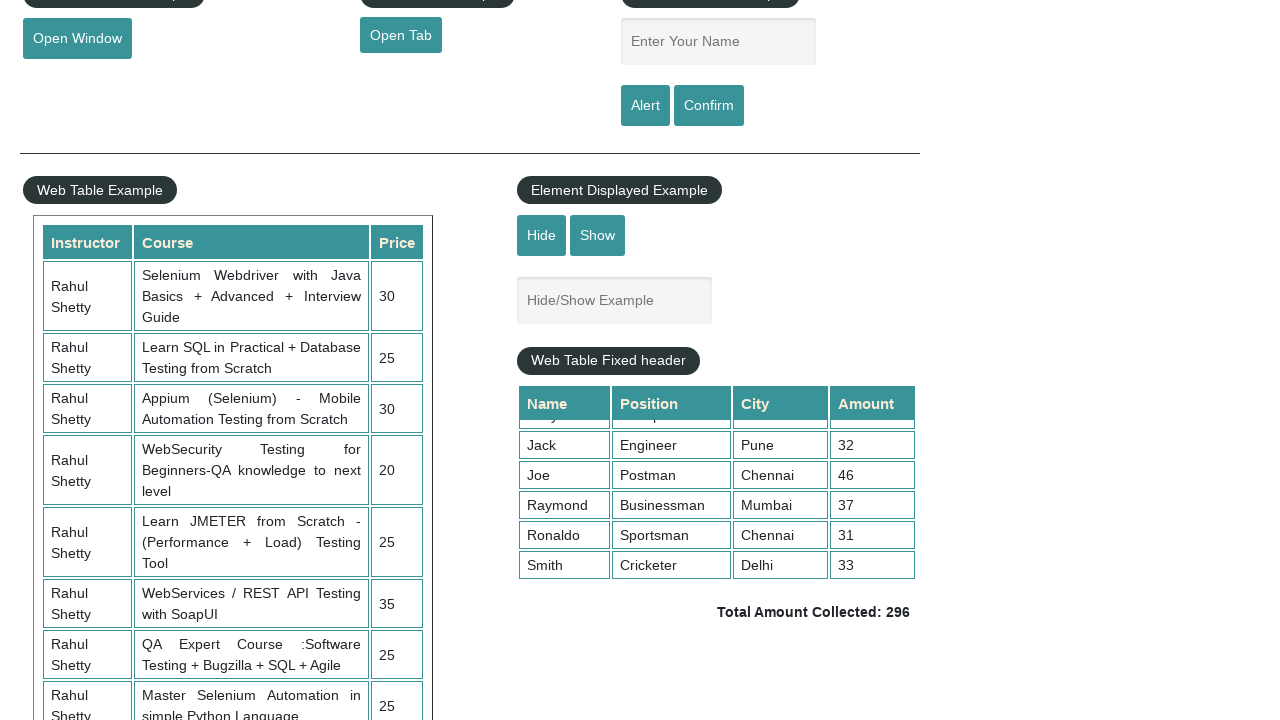